Tests drag and drop functionality by dragging a source element and dropping it onto a target element within an iframe on the jQuery UI demo page

Starting URL: https://jqueryui.com/droppable/

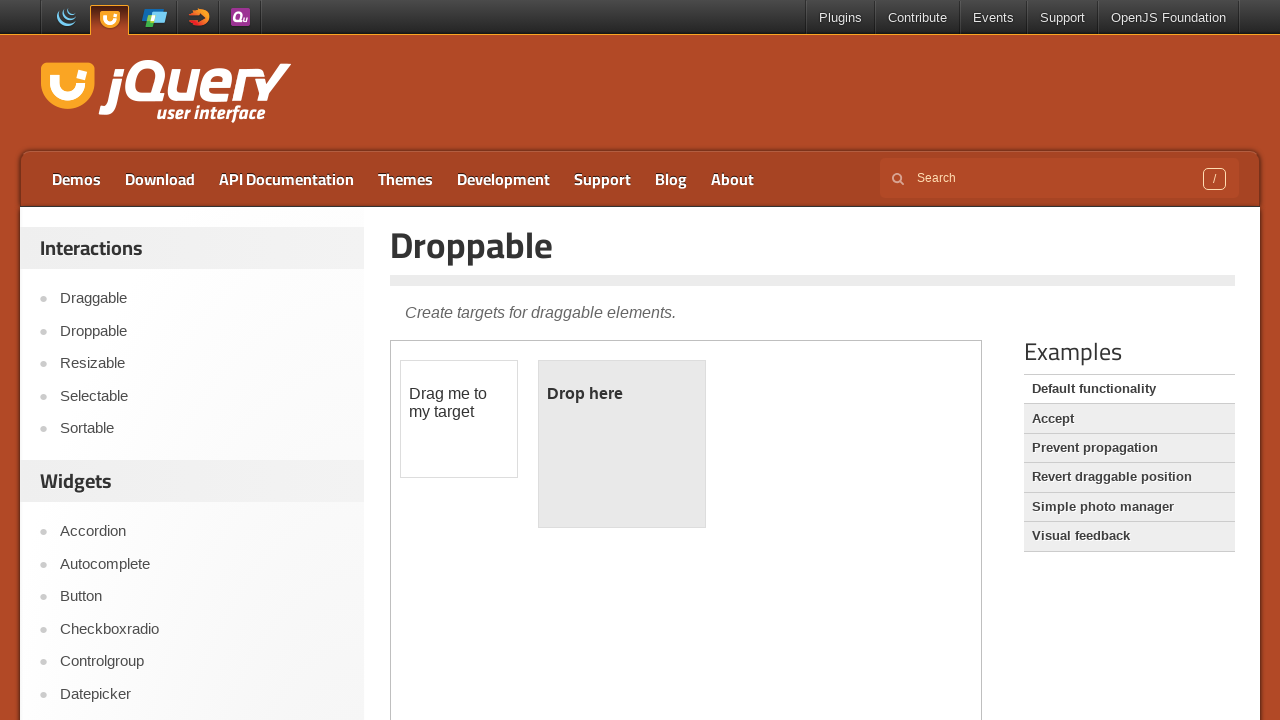

Located the demo iframe containing drag and drop elements
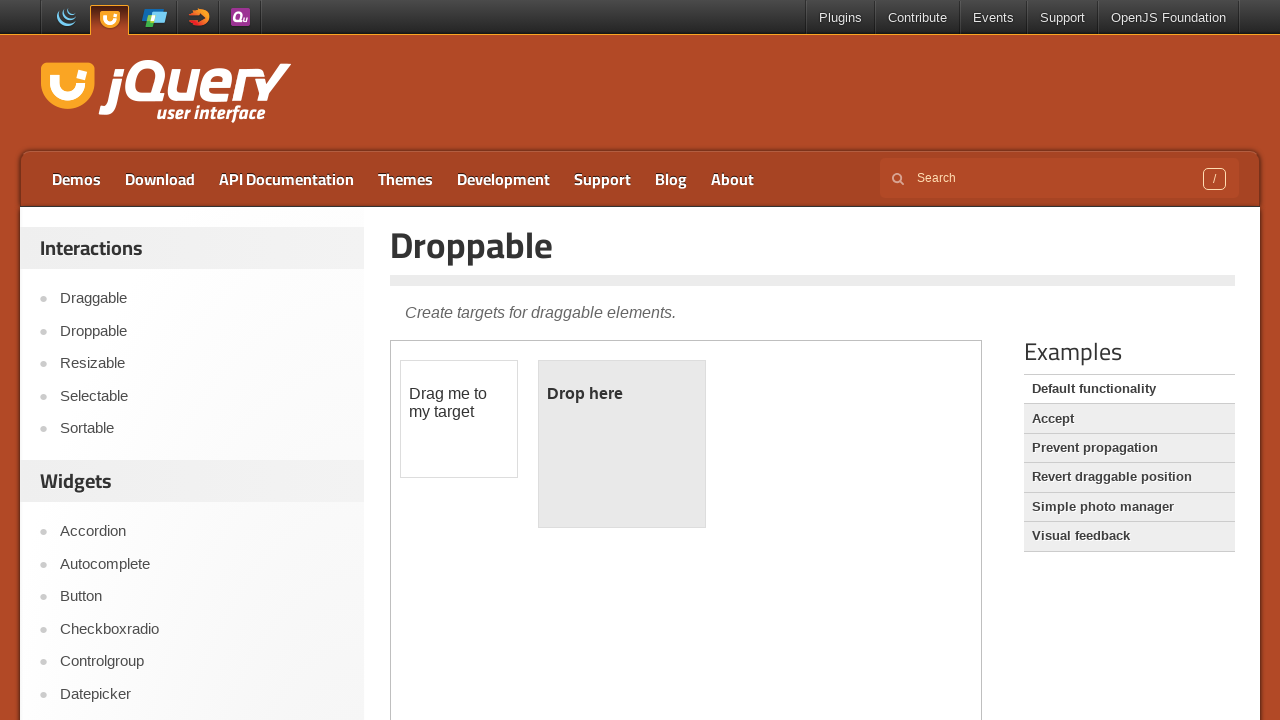

Located the draggable source element
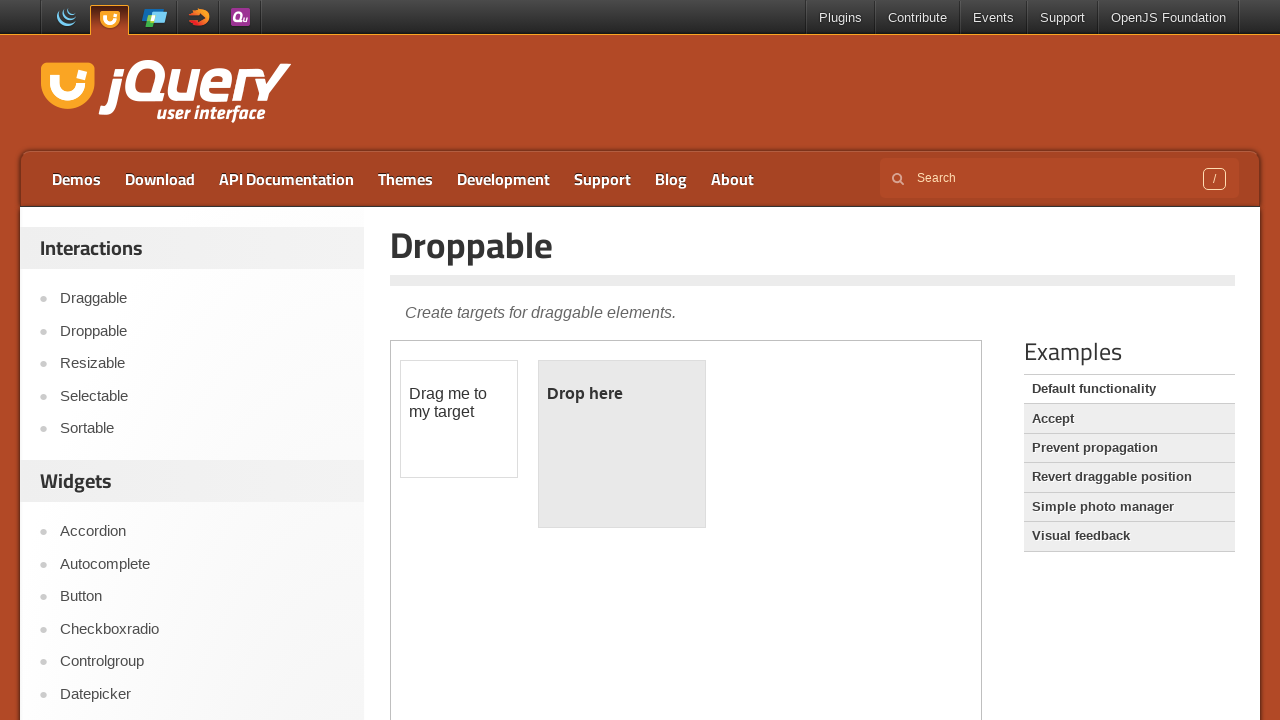

Located the droppable target element
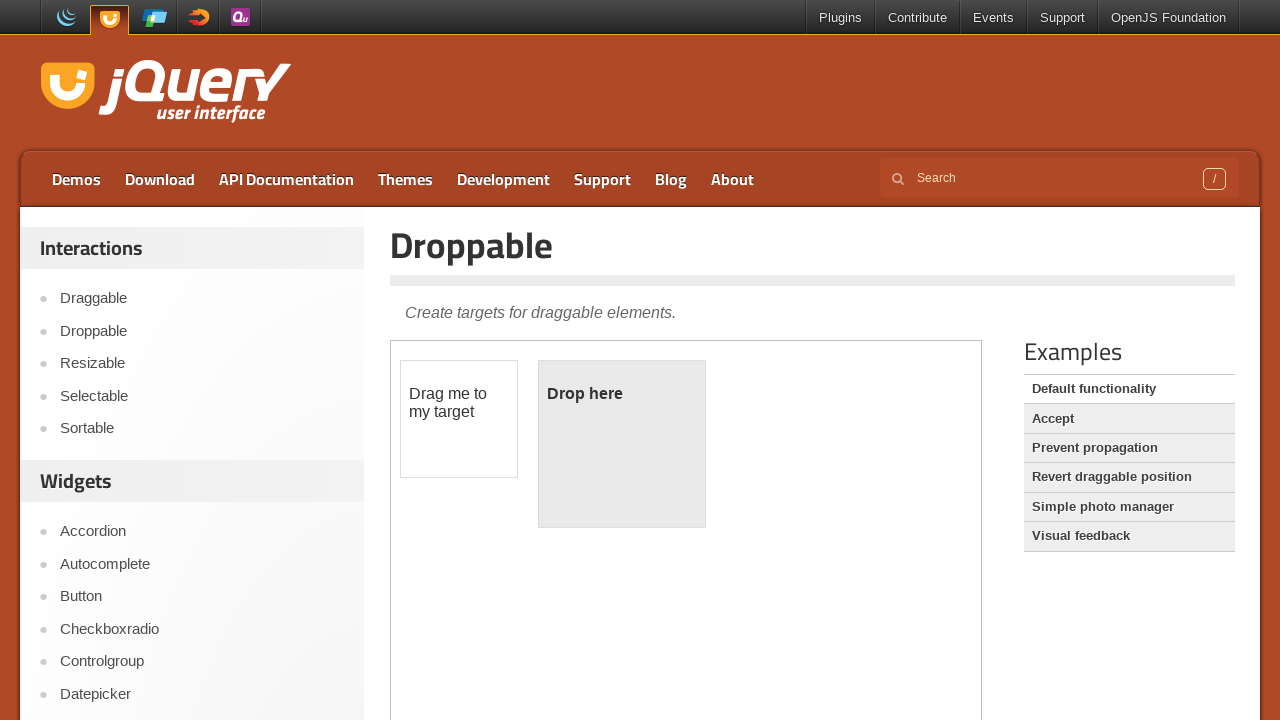

Dragged source element and dropped it onto target element at (622, 444)
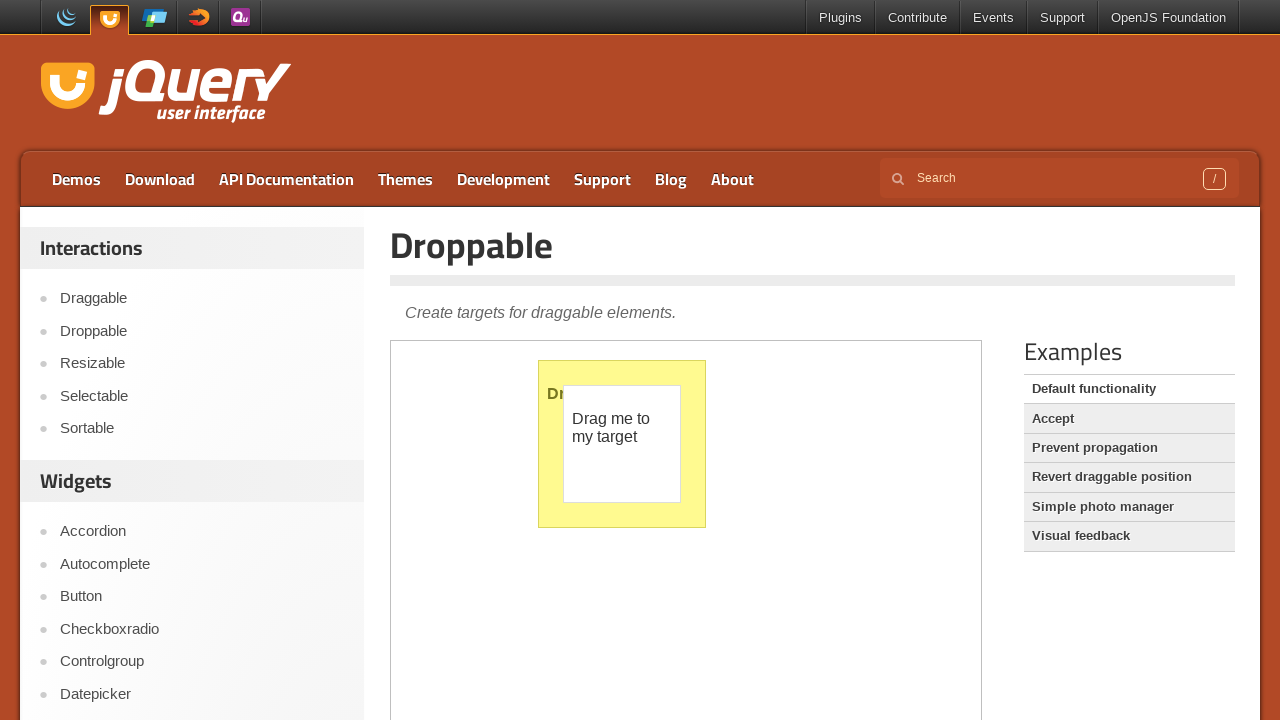

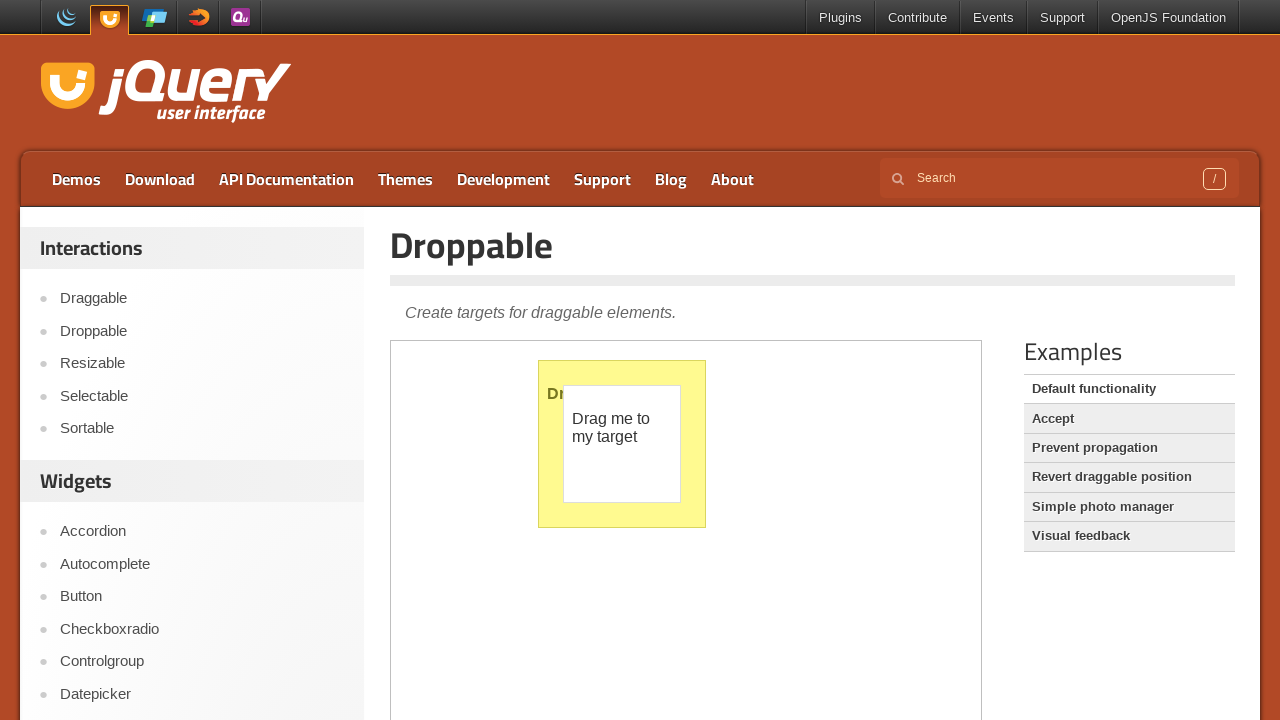